Tests window handling functionality by opening a new window, switching between windows using window handles, and verifying page titles and text content.

Starting URL: https://the-internet.herokuapp.com/windows

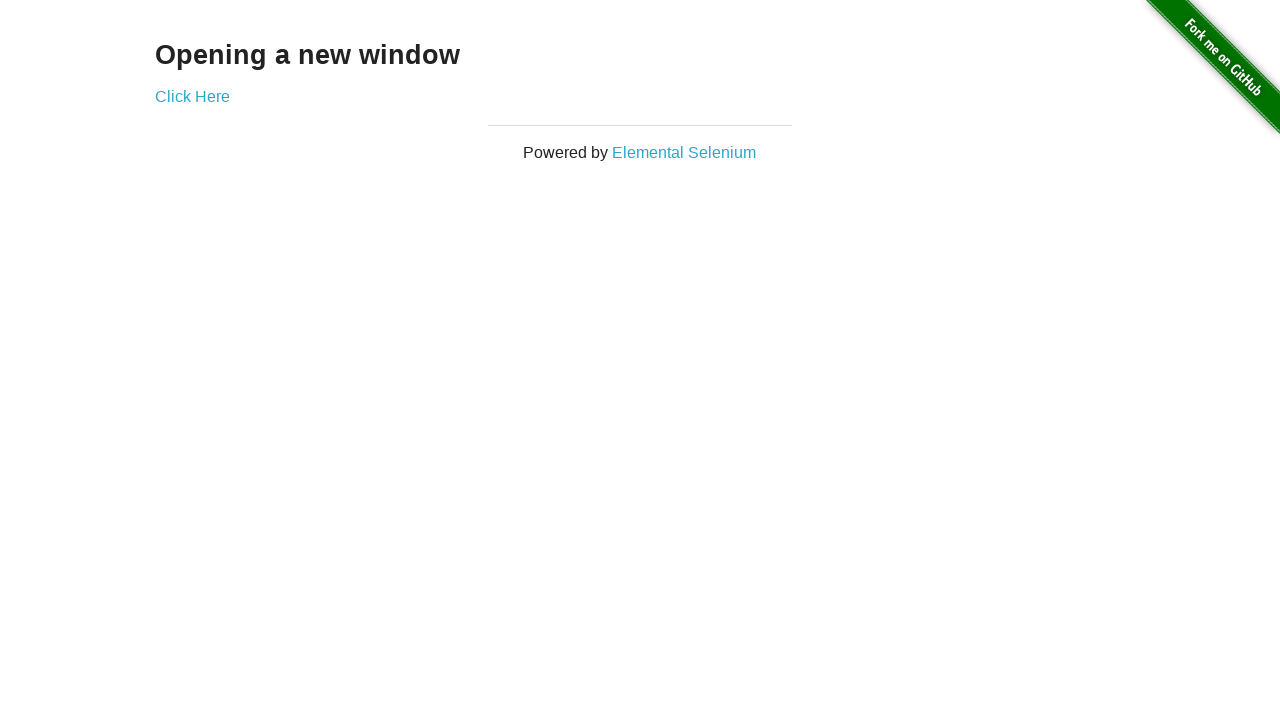

Verified heading text 'Opening a new window' on initial page
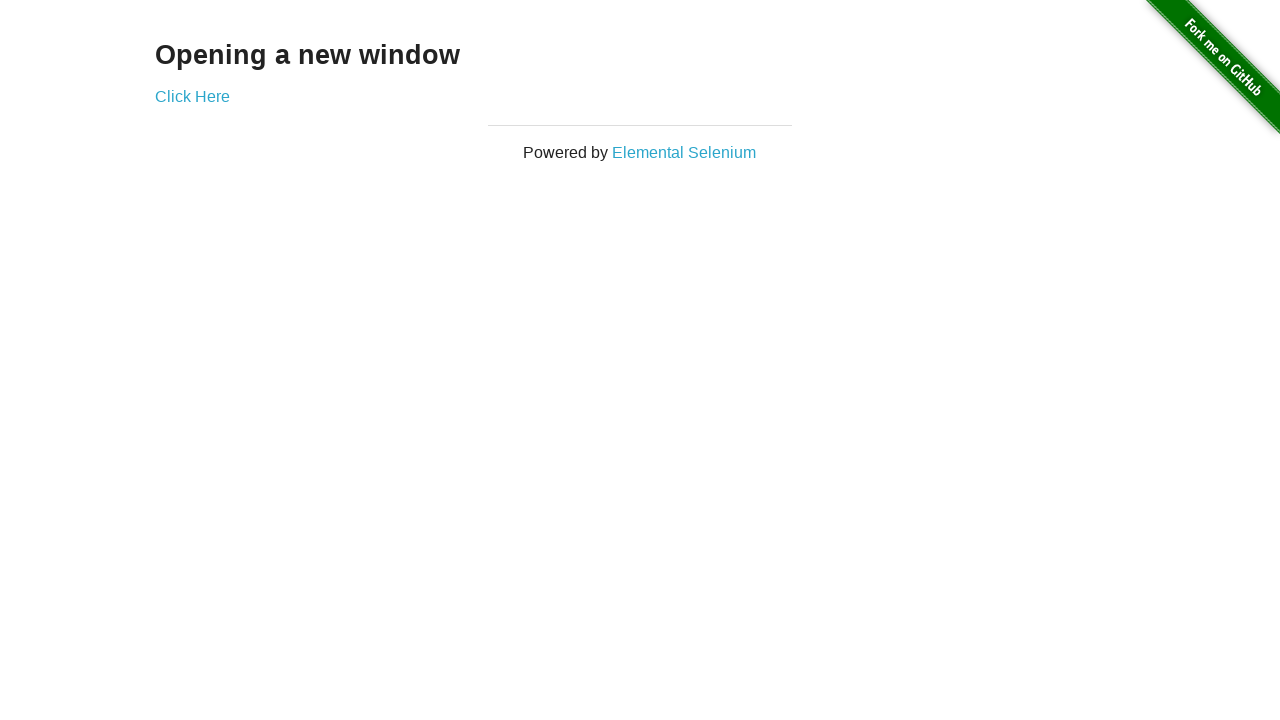

Verified first page title is 'The Internet'
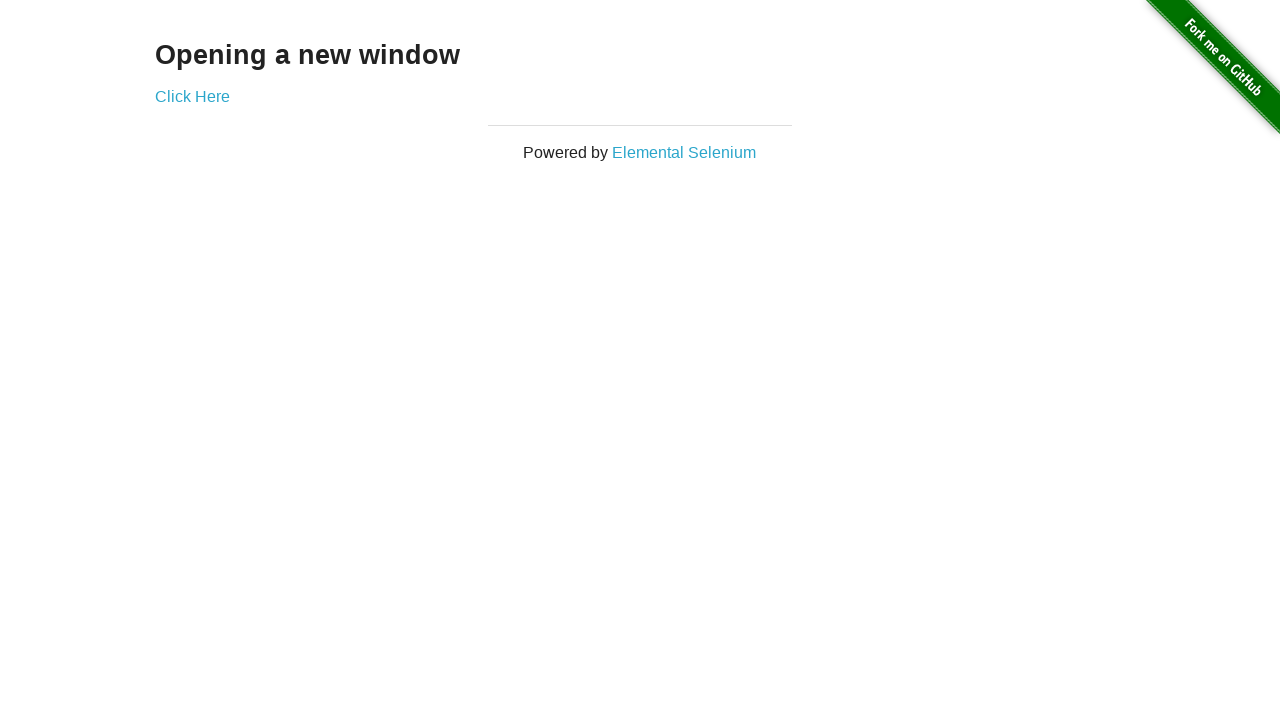

Stored first page handle
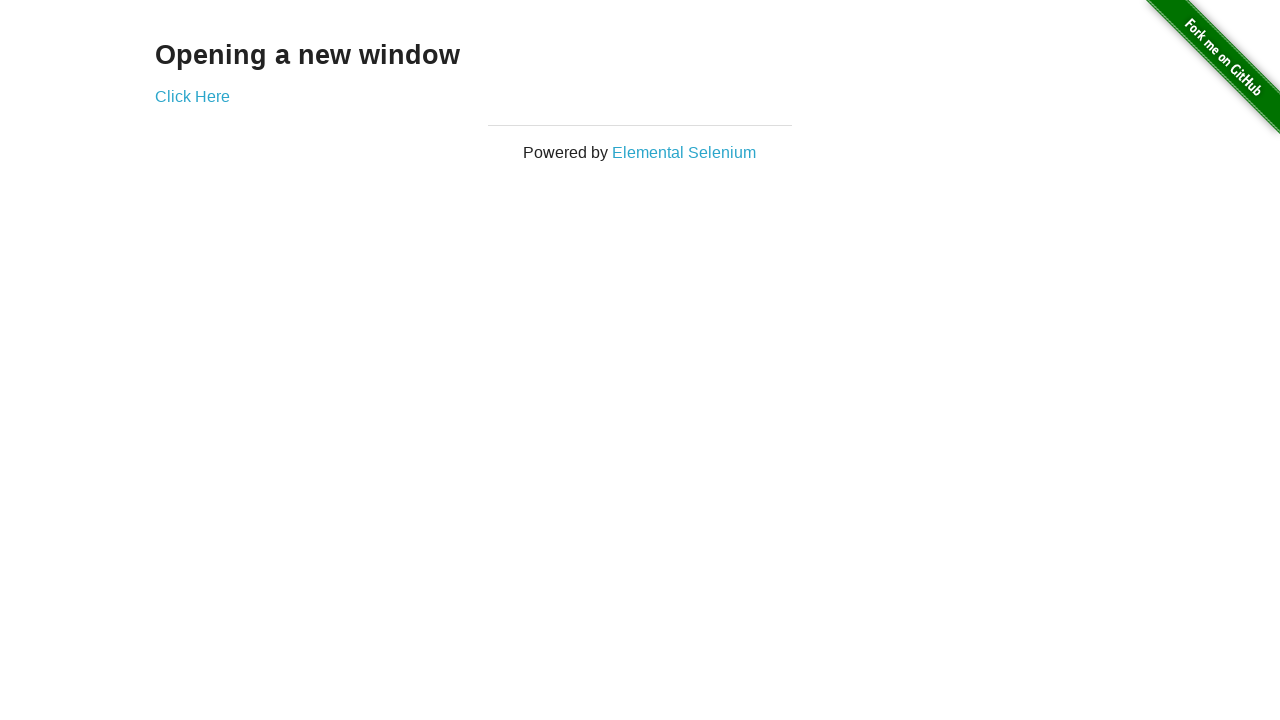

Clicked link to open new window at (192, 96) on (//a)[2]
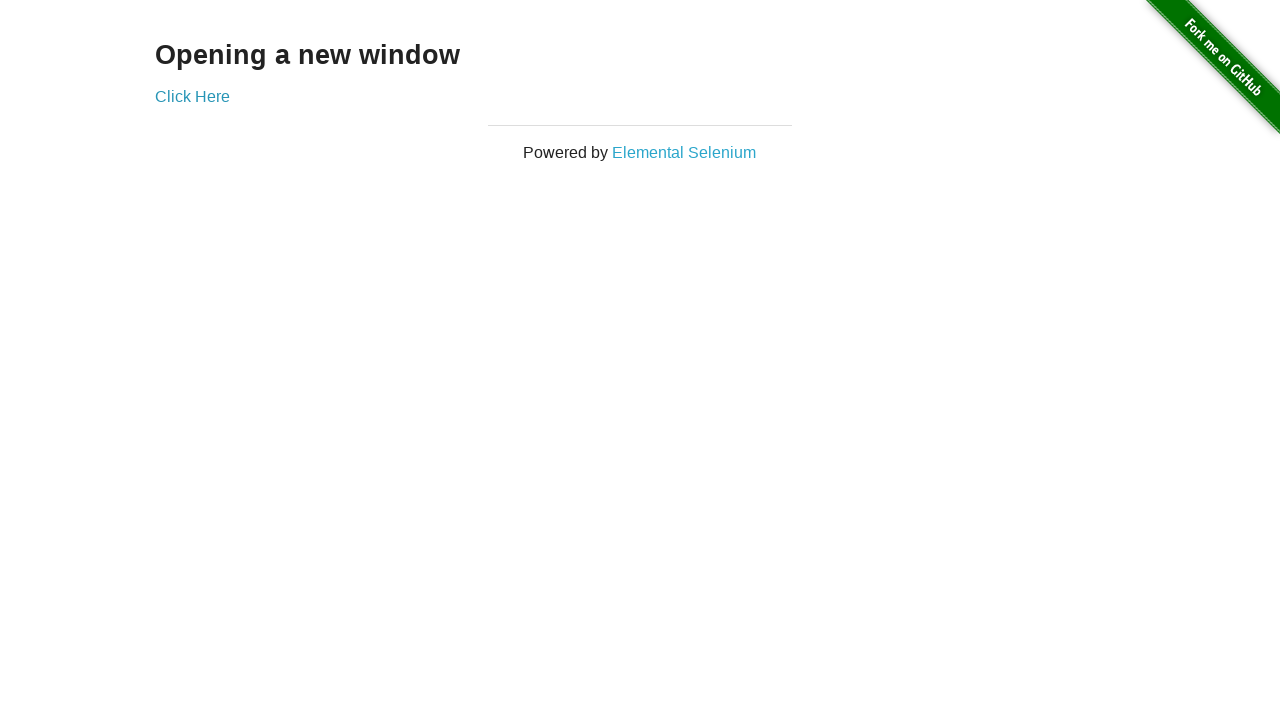

New window opened and popup reference captured
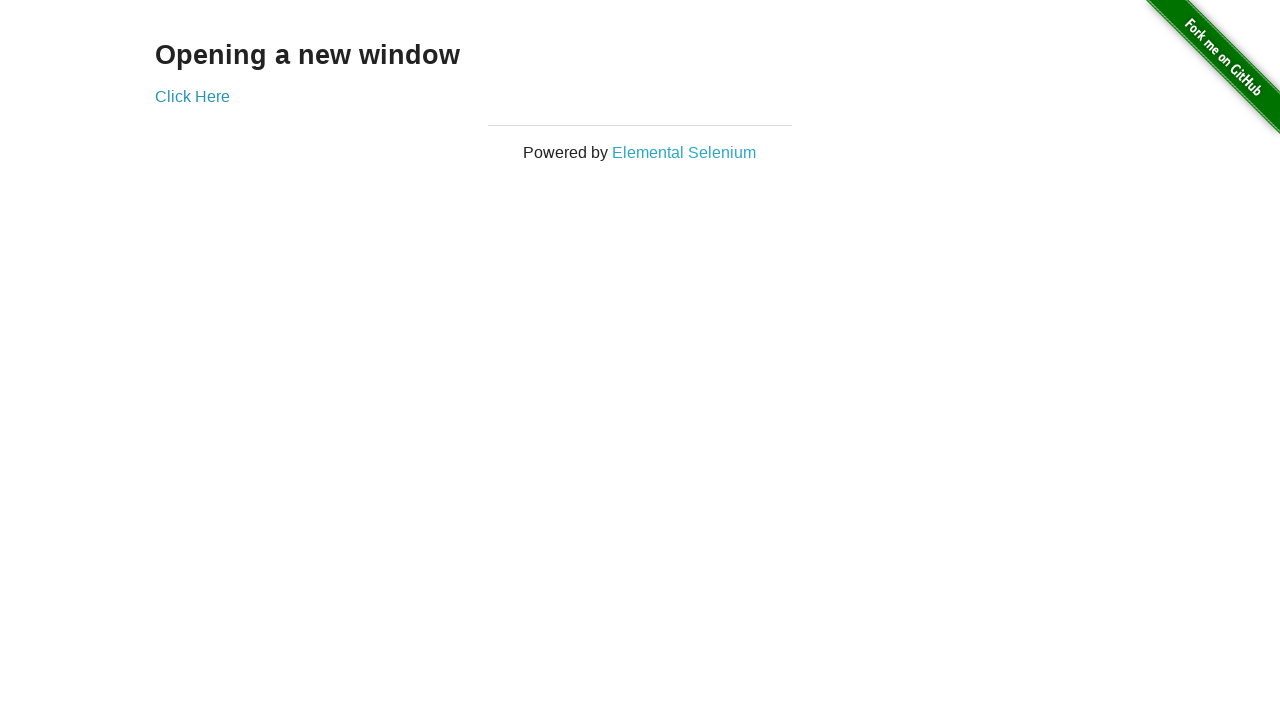

Verified second page title is 'New Window'
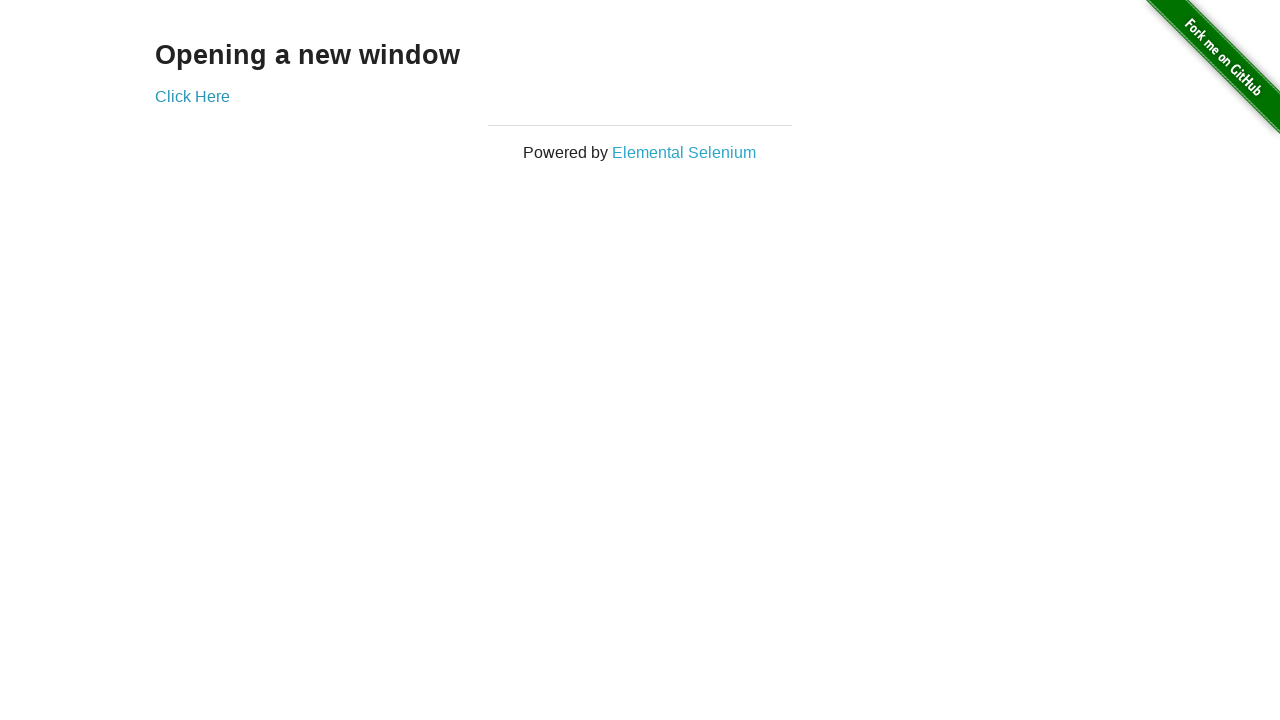

Switched to first page by bringing it to front
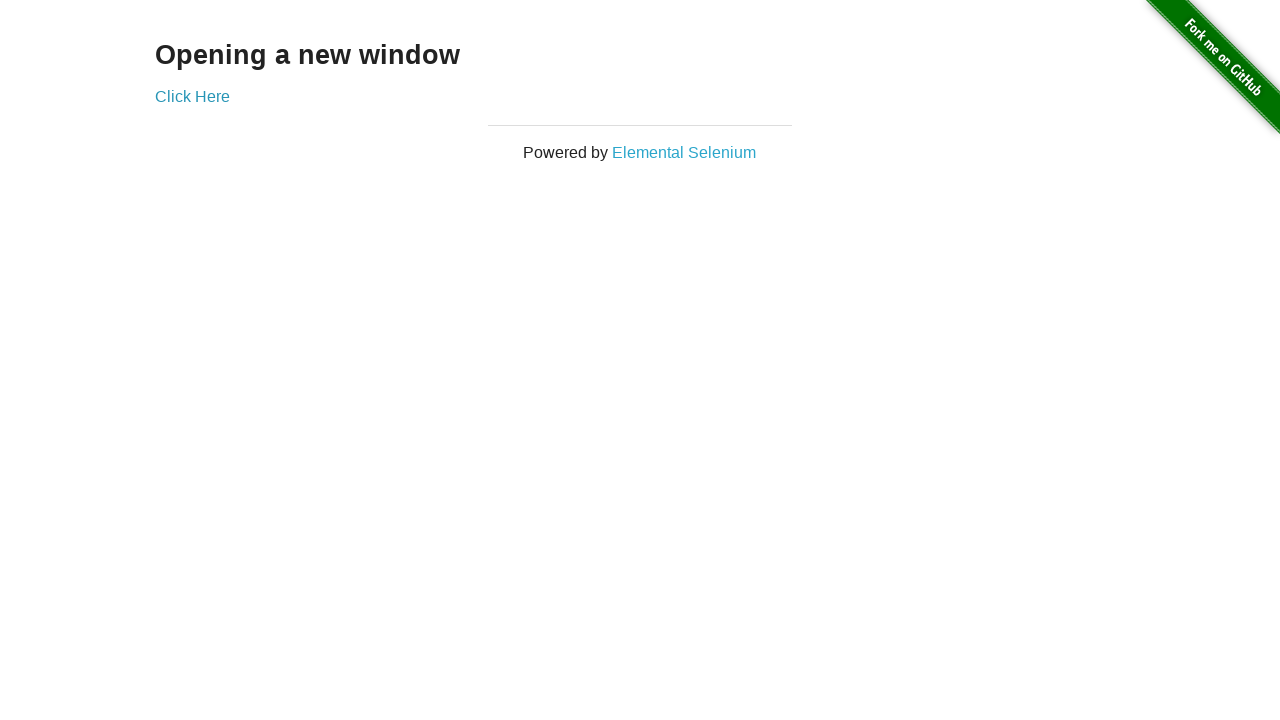

Verified first page title is still 'The Internet'
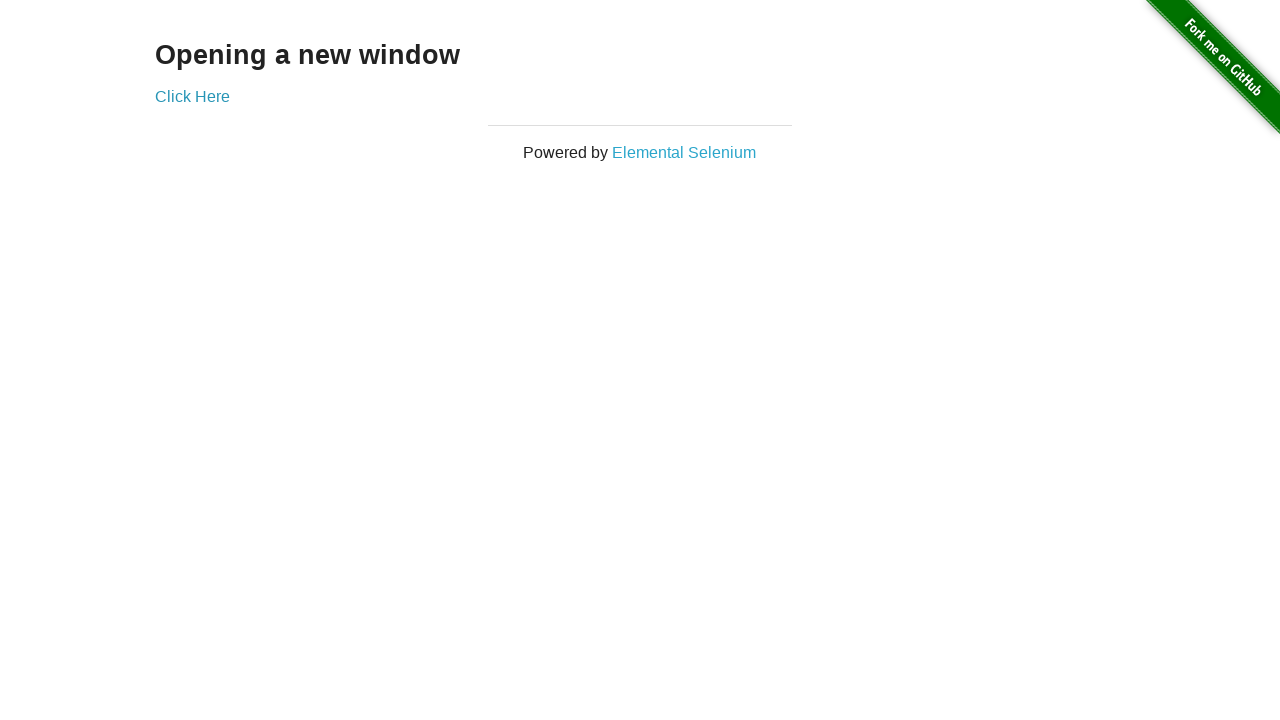

Switched to second page by bringing it to front
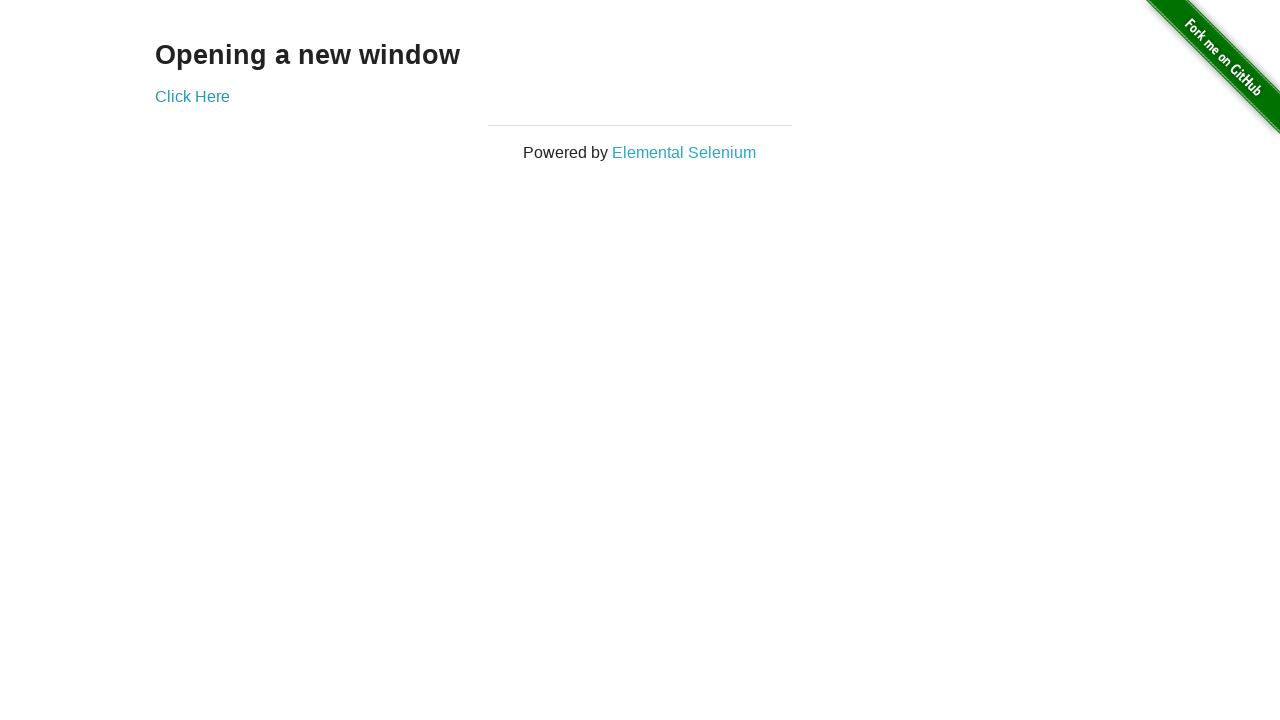

Switched back to first page by bringing it to front
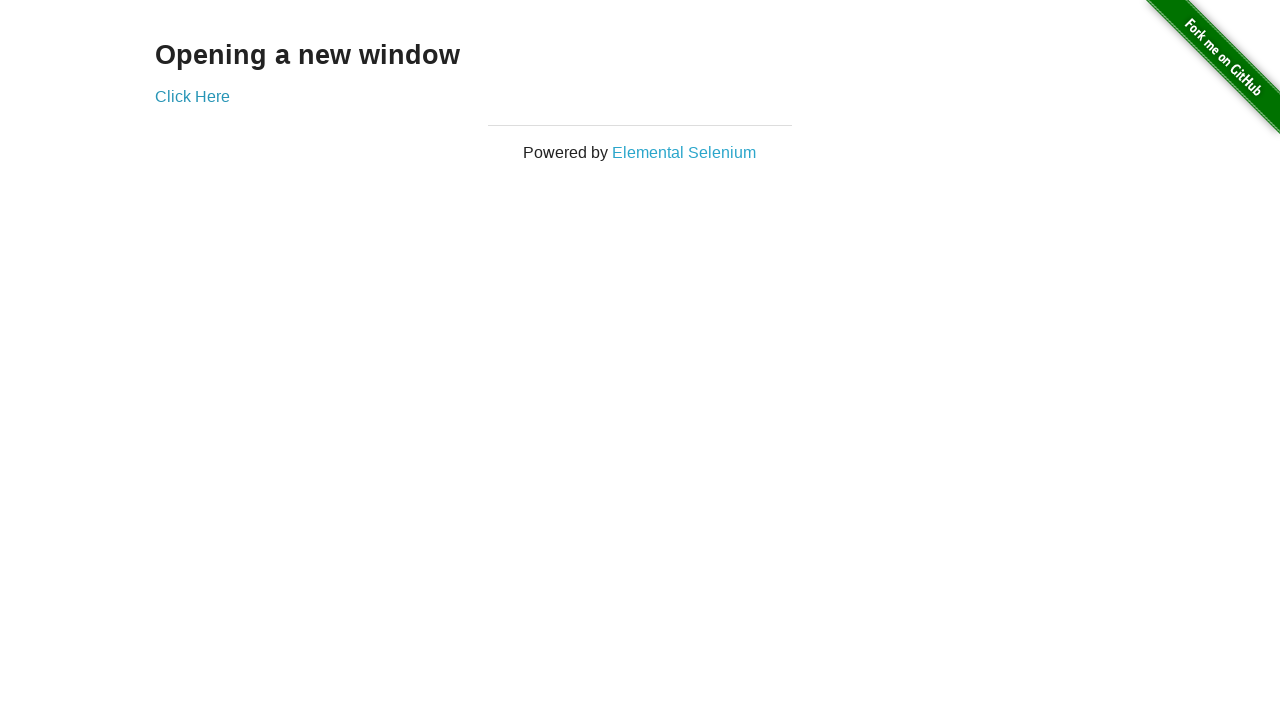

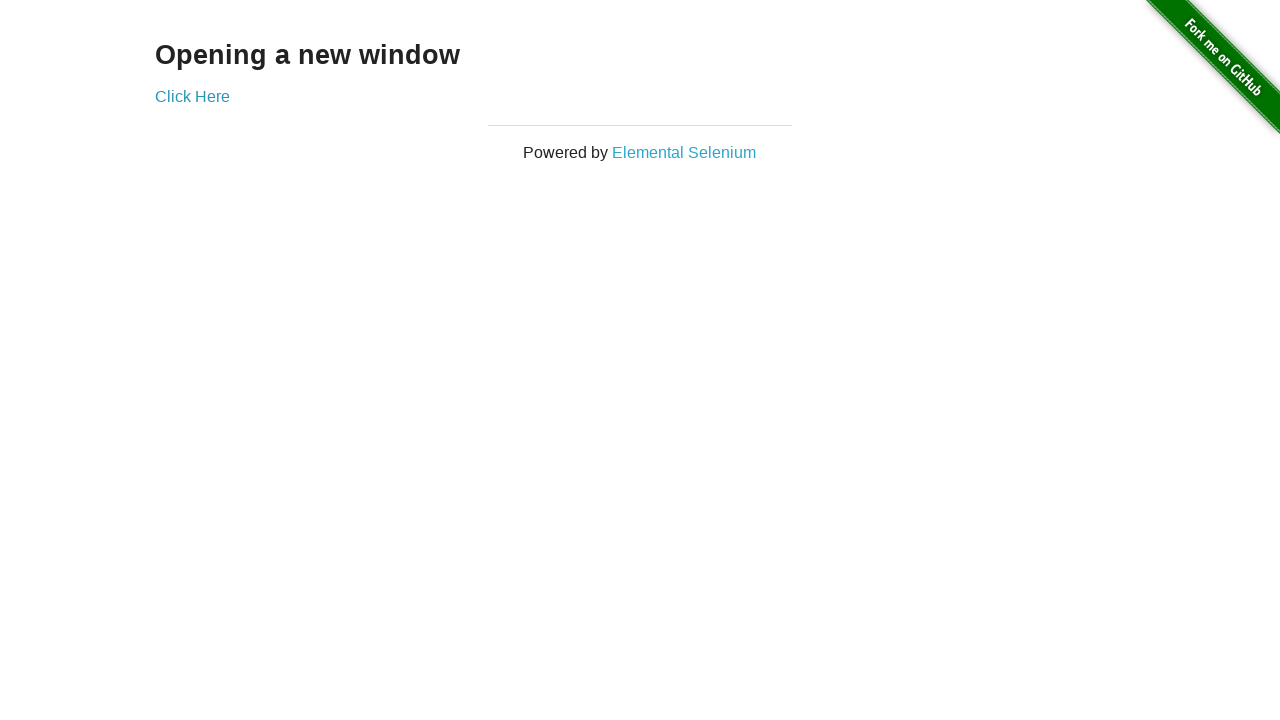